Navigates to ESPN NBA player stats page and repeatedly clicks the "Show More" button to load additional player data until all data is loaded.

Starting URL: https://www.espn.com/nba/stats/player/_/table/offensive/sort/avgPoints/dir/desc

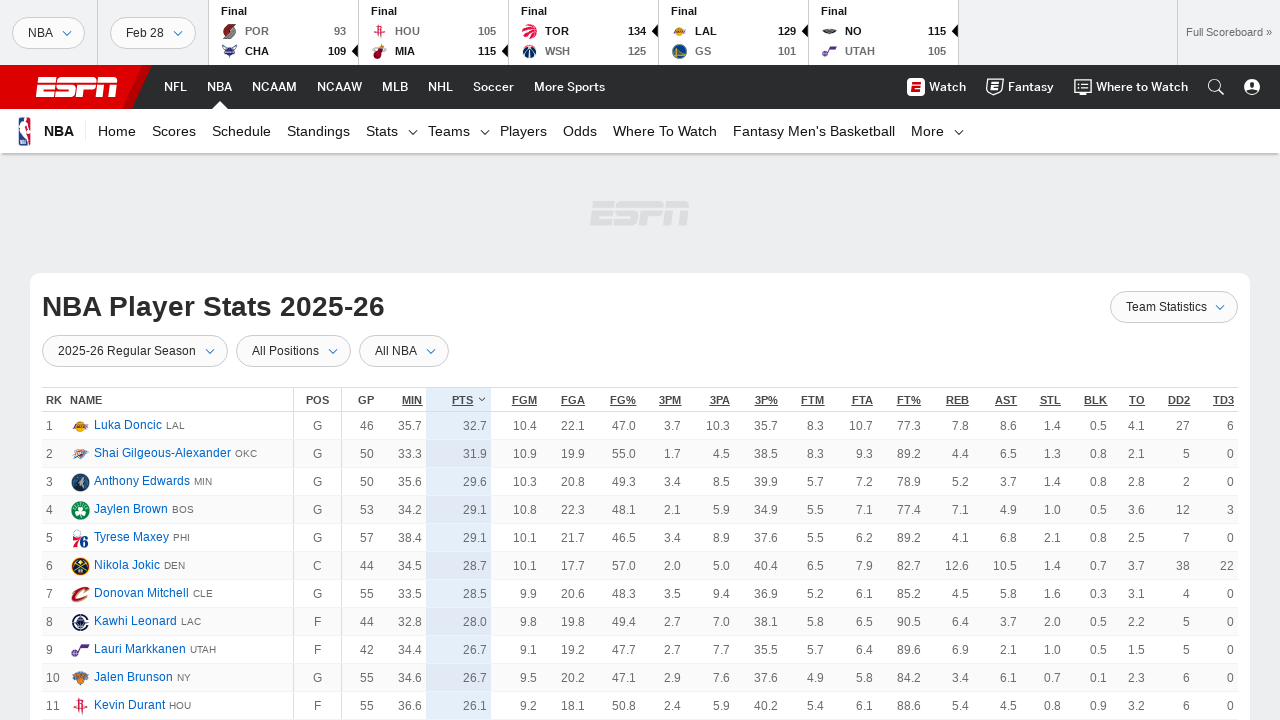

Navigated to ESPN NBA player stats page
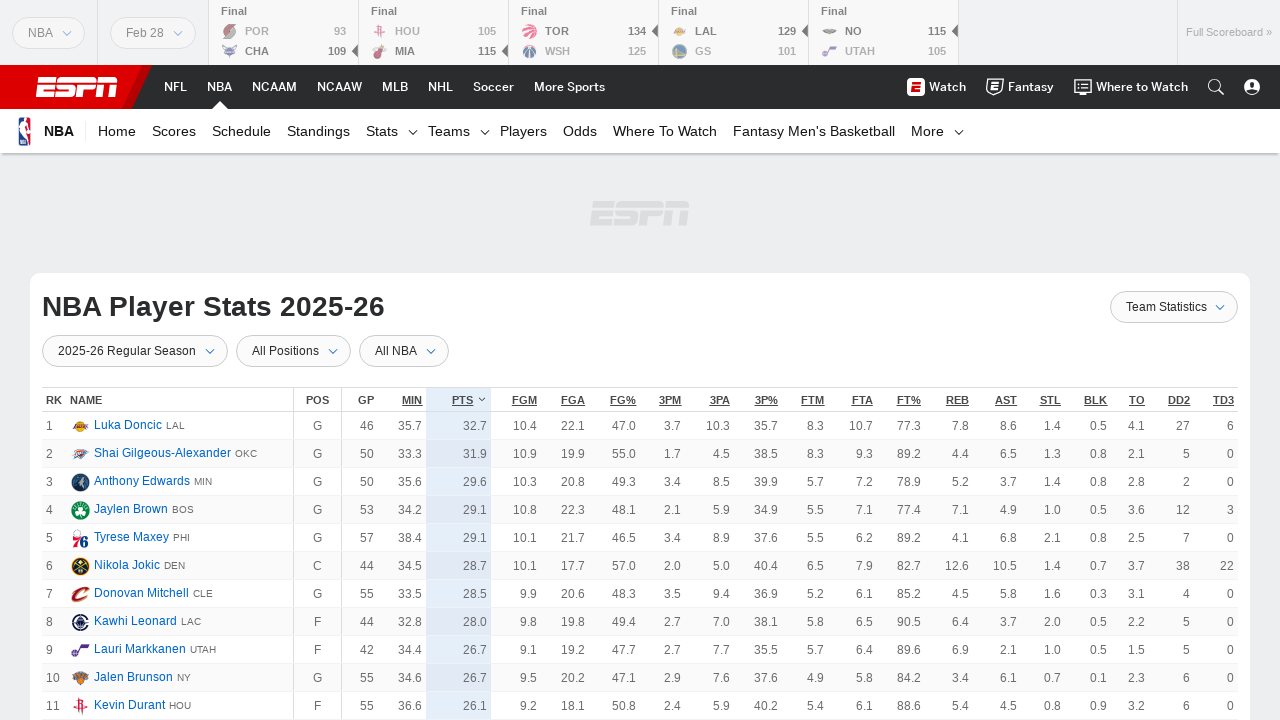

Initial stats table loaded
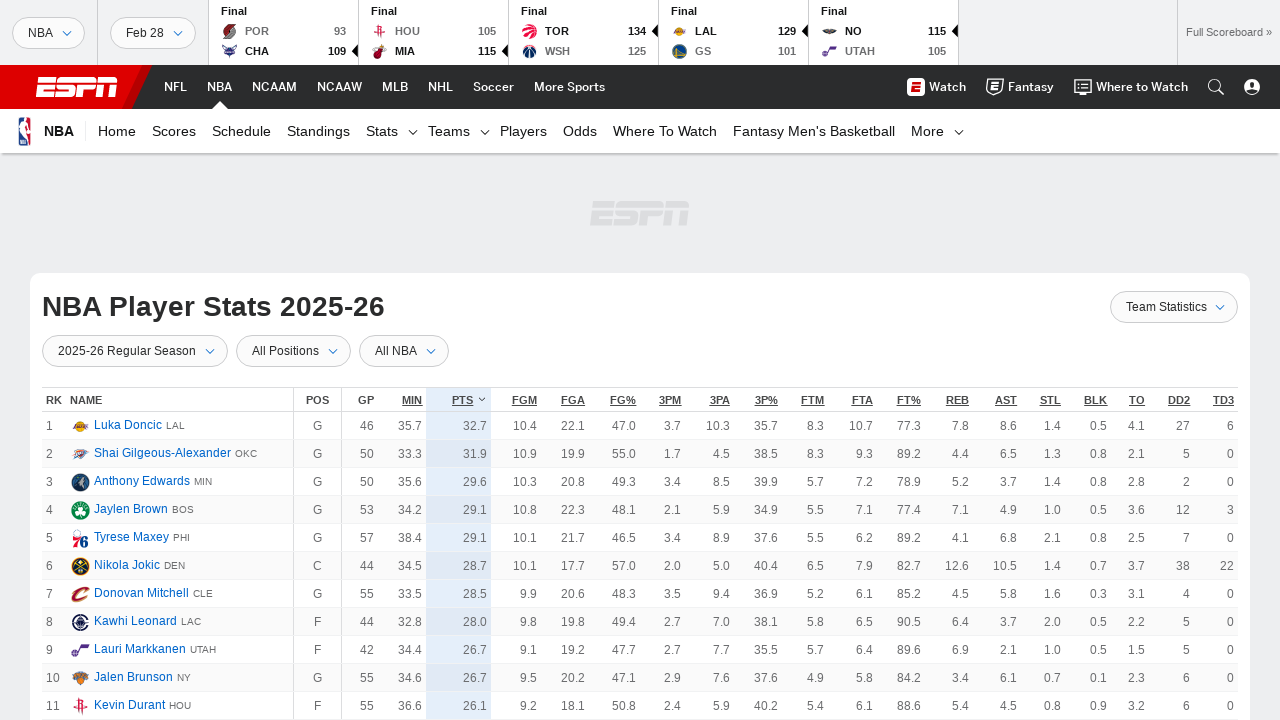

Clicked 'Show More' button (click 1) at (640, 361) on text=Show More >> nth=0
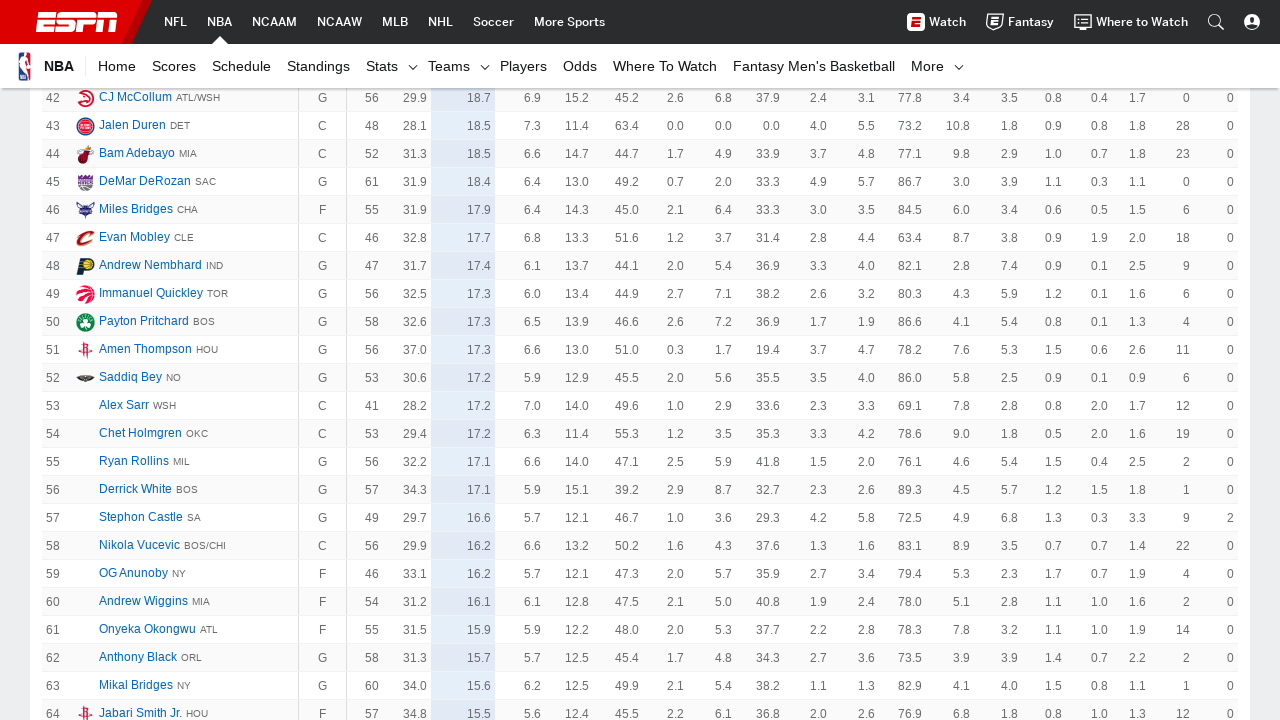

Waited for new player data to load after click 1
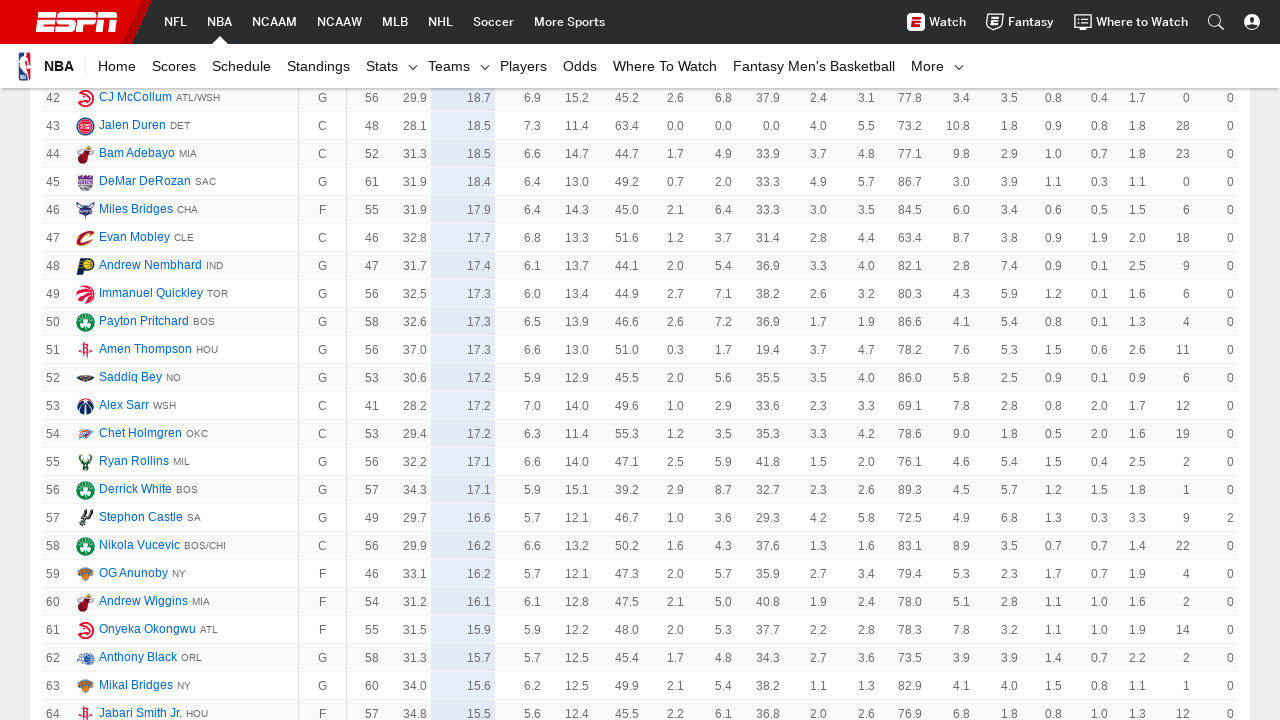

Clicked 'Show More' button (click 2) at (640, 361) on text=Show More >> nth=0
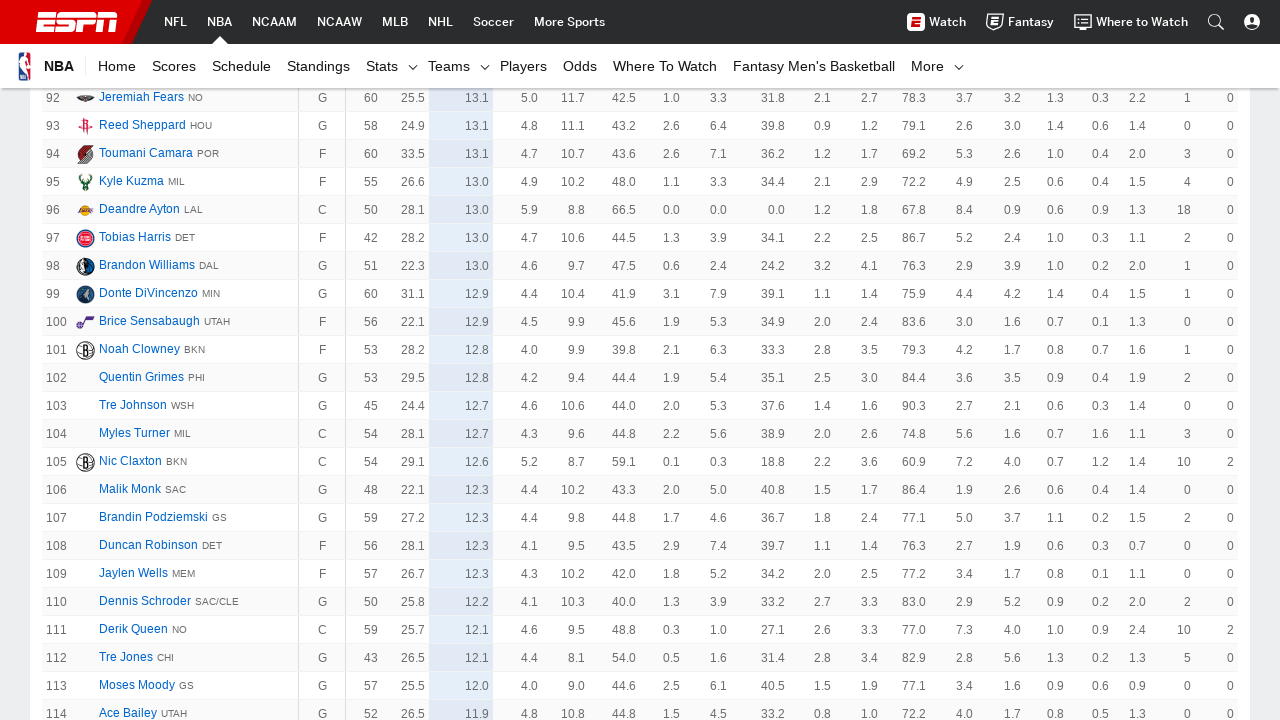

Waited for new player data to load after click 2
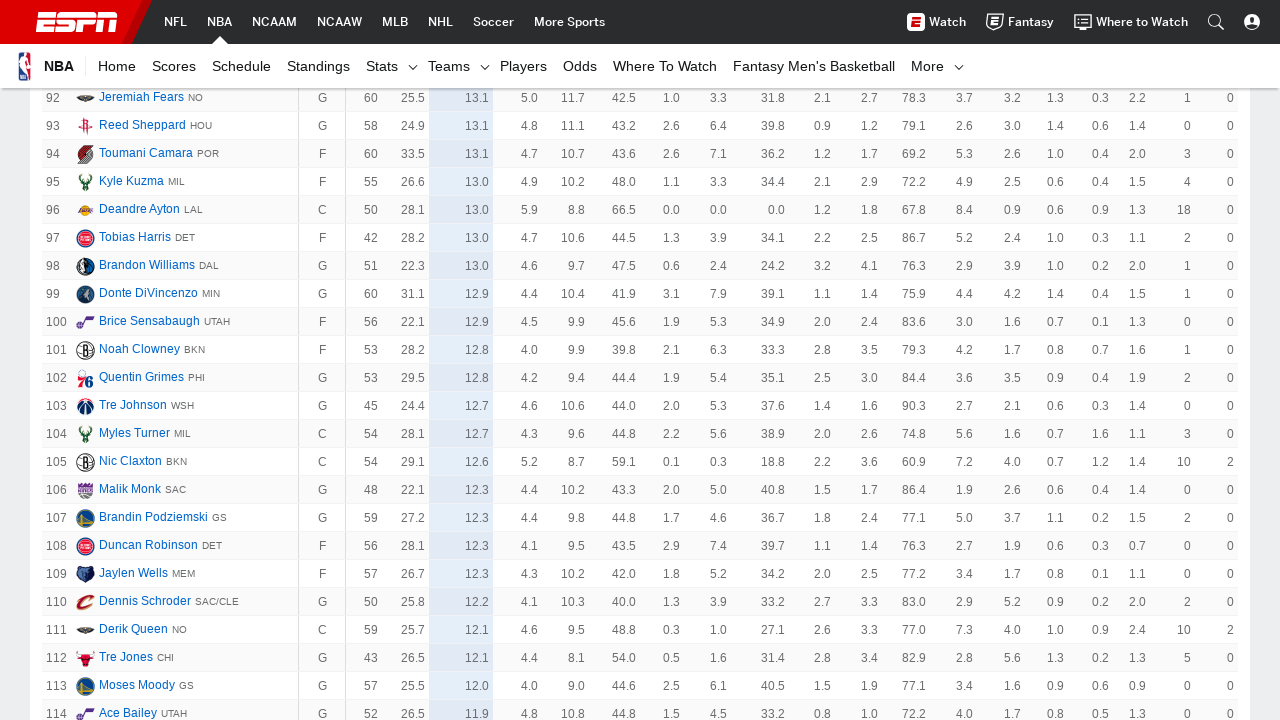

Clicked 'Show More' button (click 3) at (640, 361) on text=Show More >> nth=0
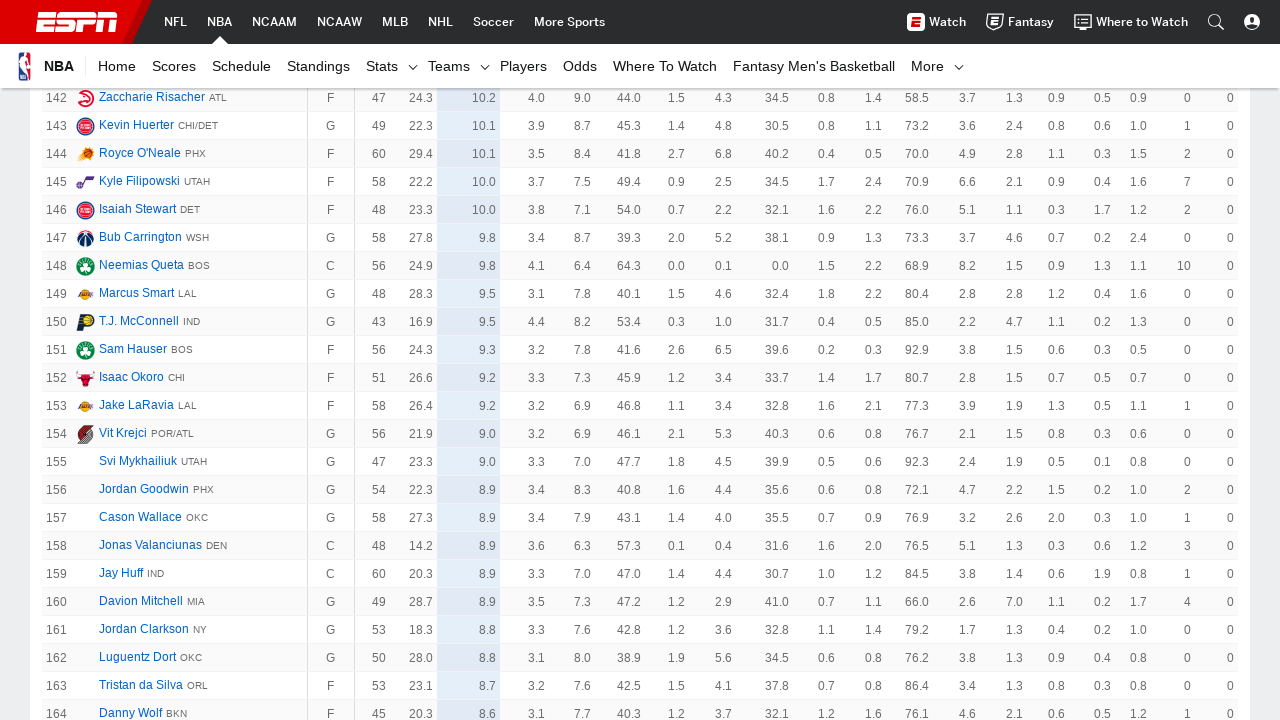

Waited for new player data to load after click 3
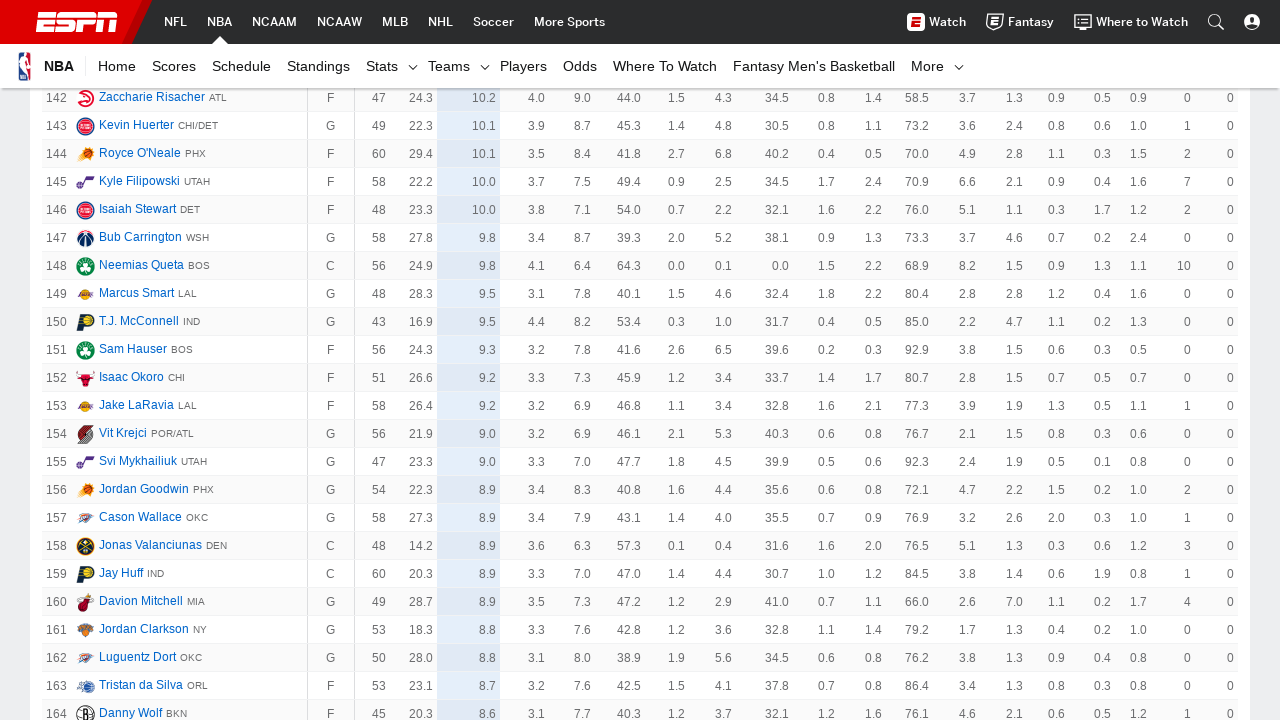

Clicked 'Show More' button (click 4) at (640, 361) on text=Show More >> nth=0
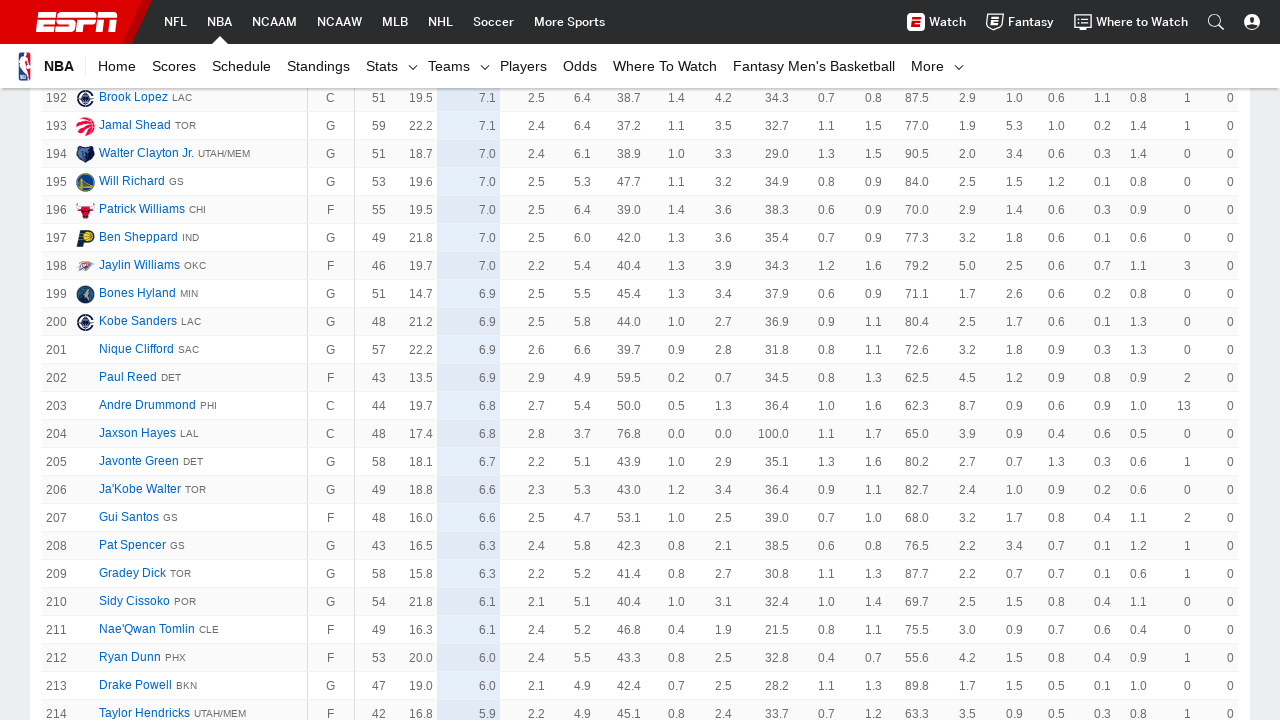

Waited for new player data to load after click 4
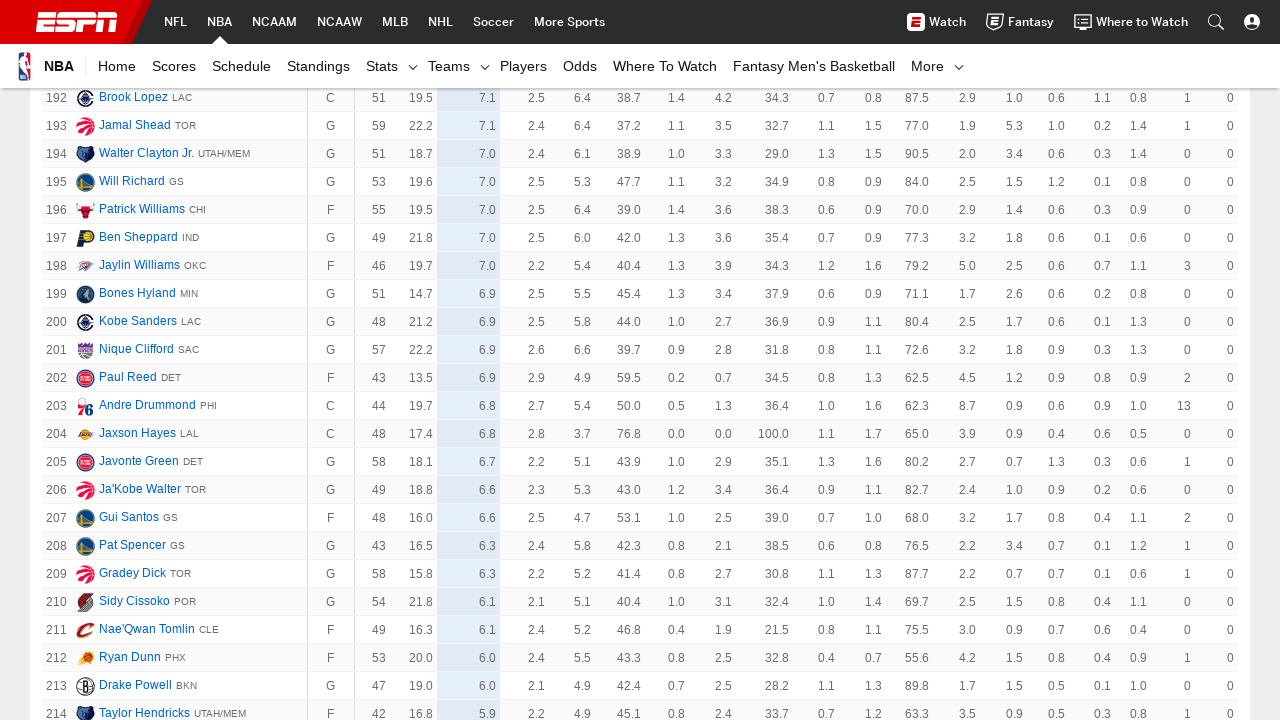

Clicked 'Show More' button (click 5) at (640, 361) on text=Show More >> nth=0
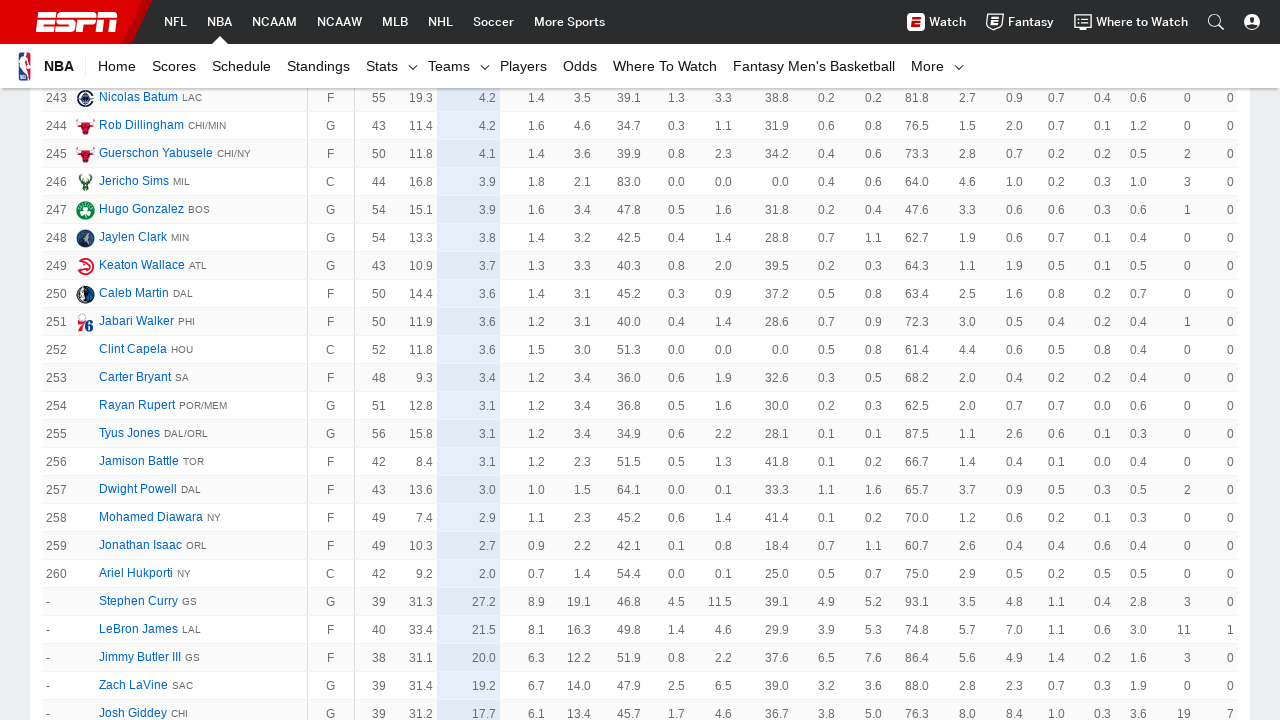

Waited for new player data to load after click 5
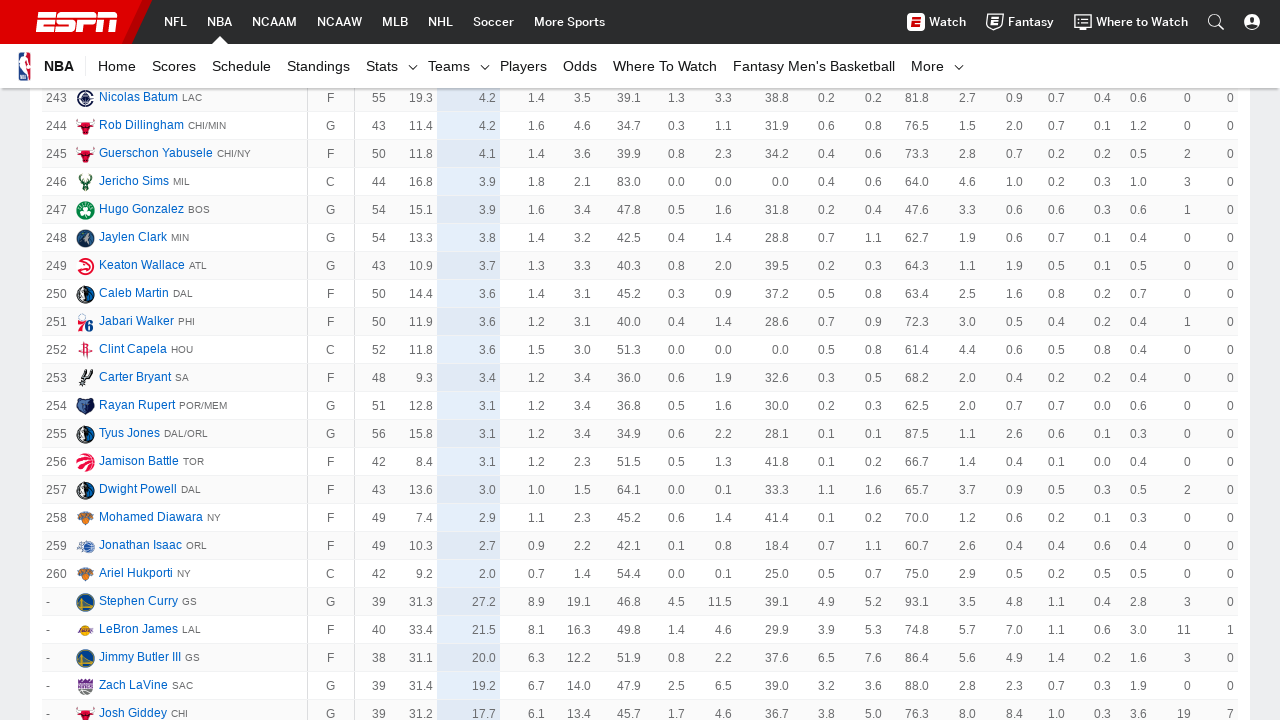

Clicked 'Show More' button (click 6) at (640, 361) on text=Show More >> nth=0
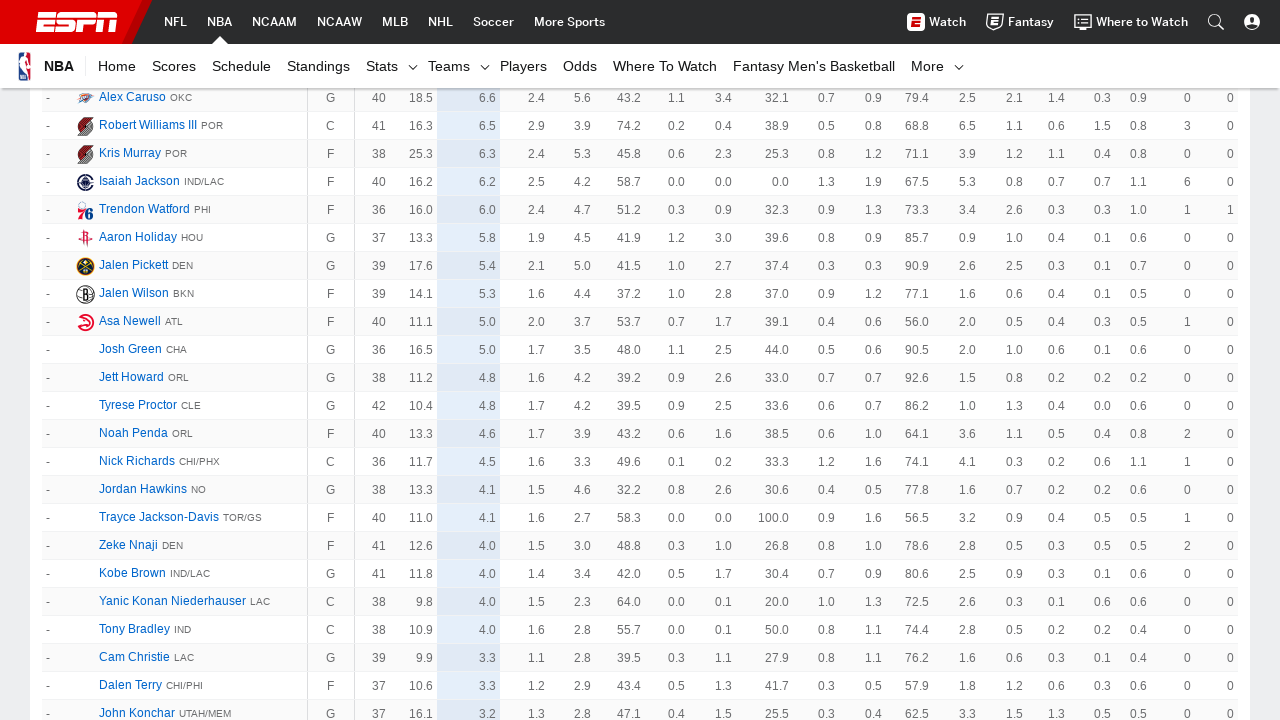

Waited for new player data to load after click 6
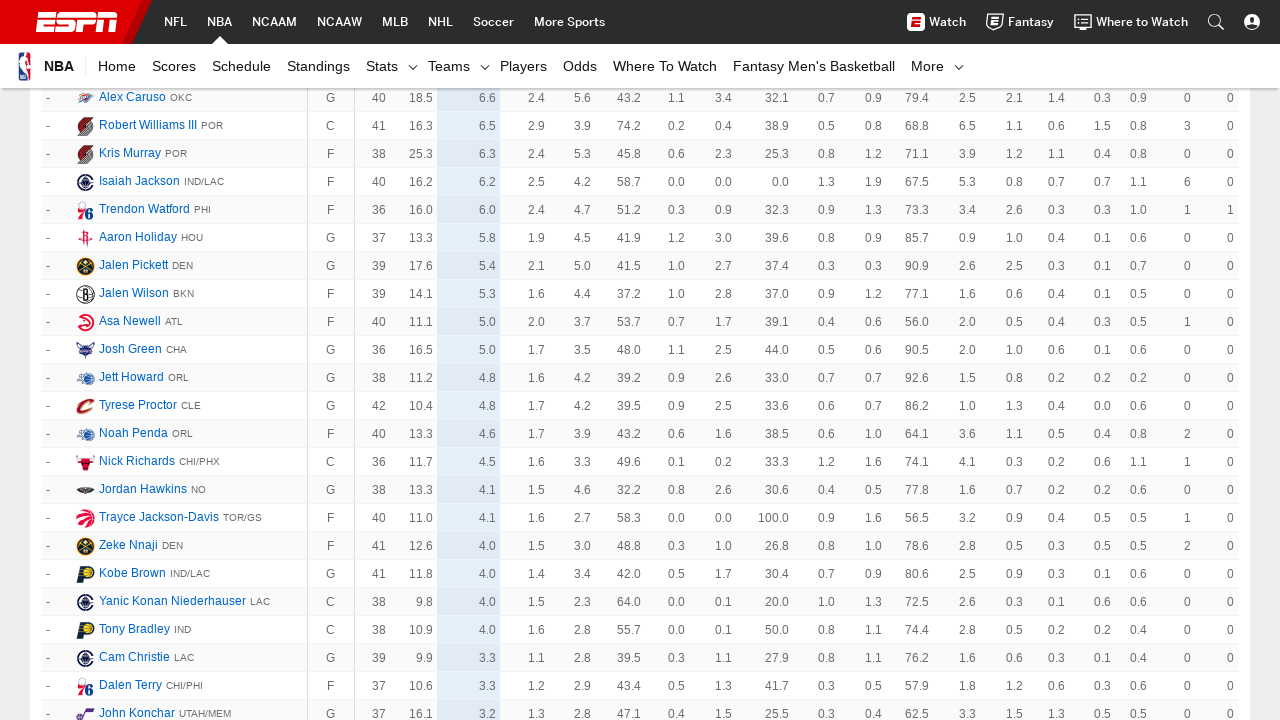

'Show More' button no longer visible, all data loaded
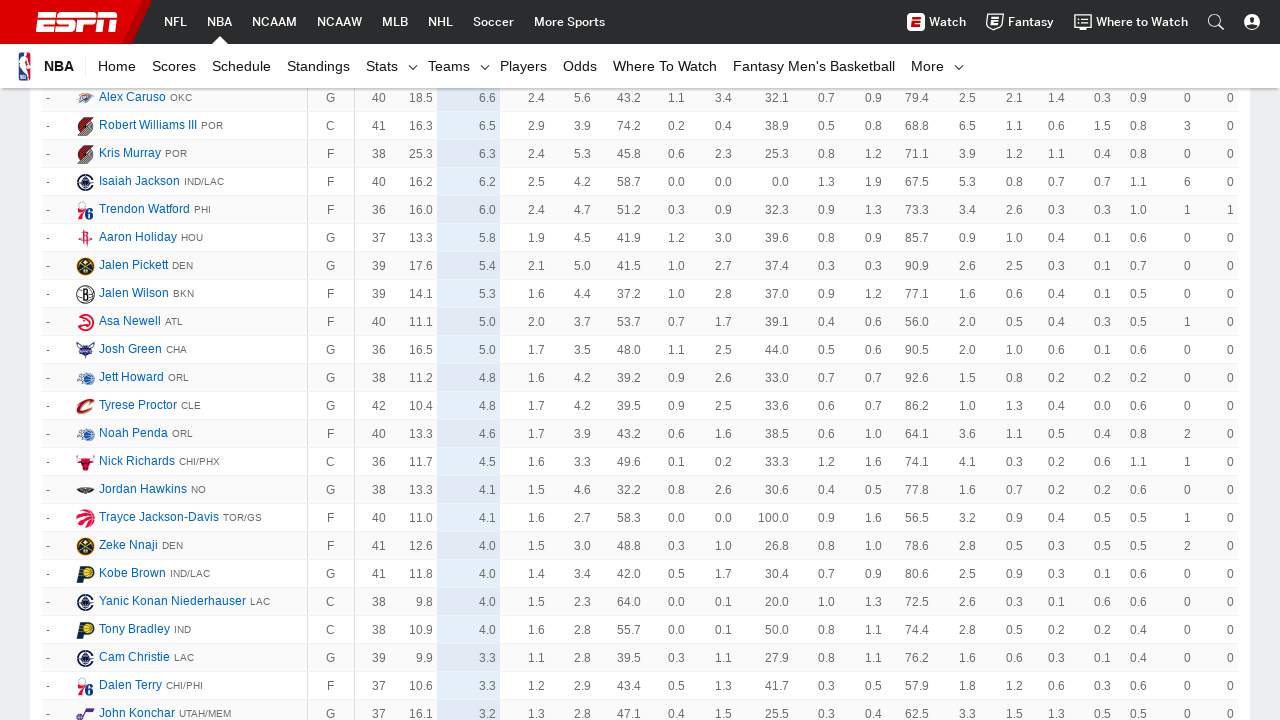

Final wait completed for content rendering
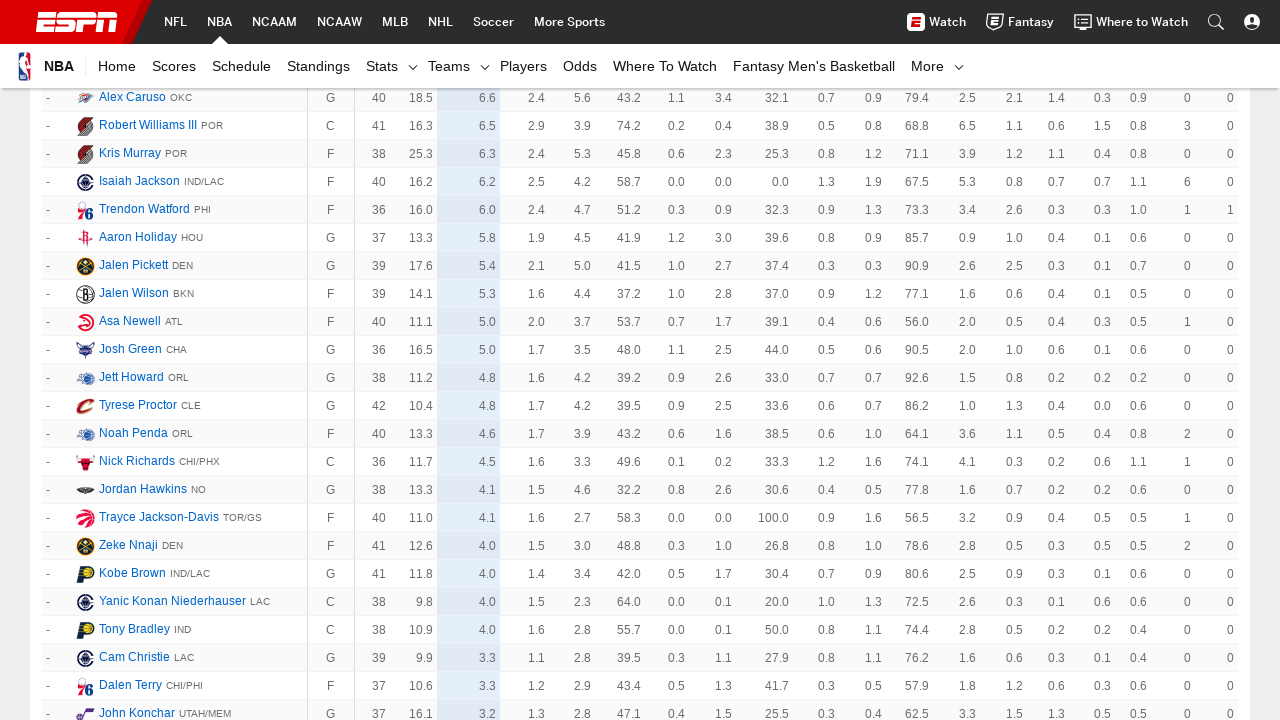

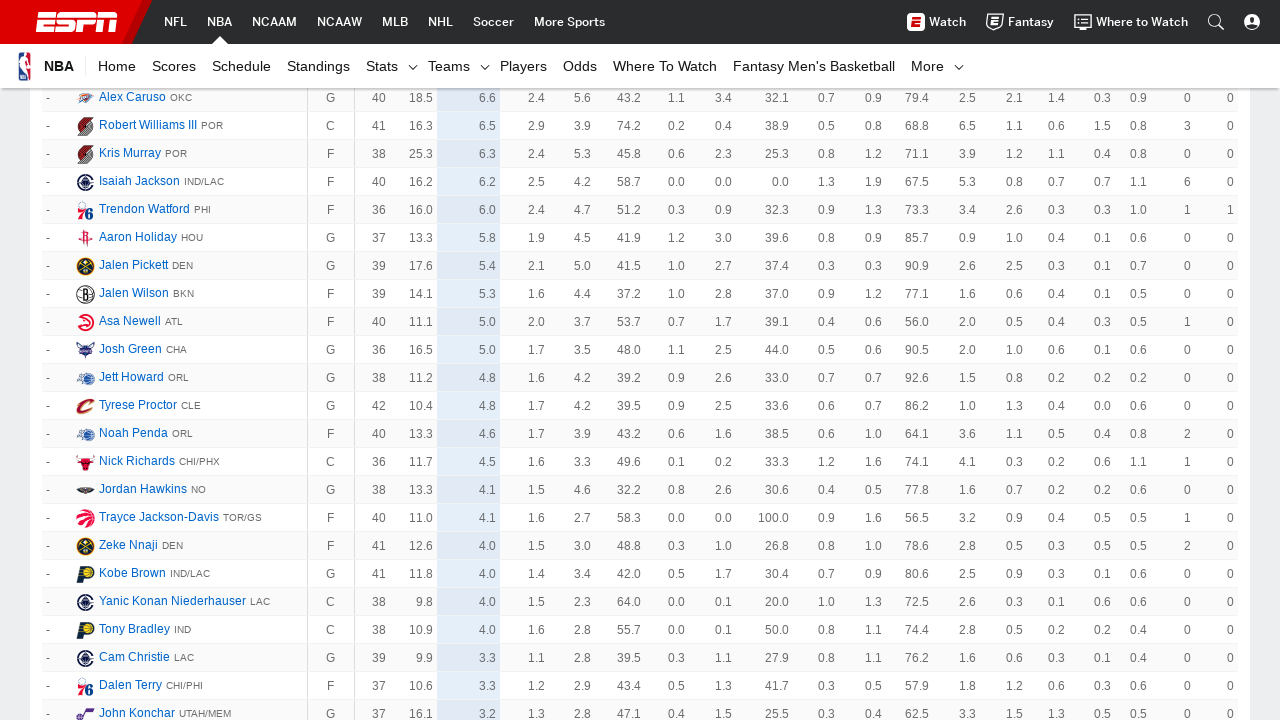